Navigates through all top menu items on the jQuery UI website by clicking each menu link sequentially

Starting URL: https://jqueryui.com/

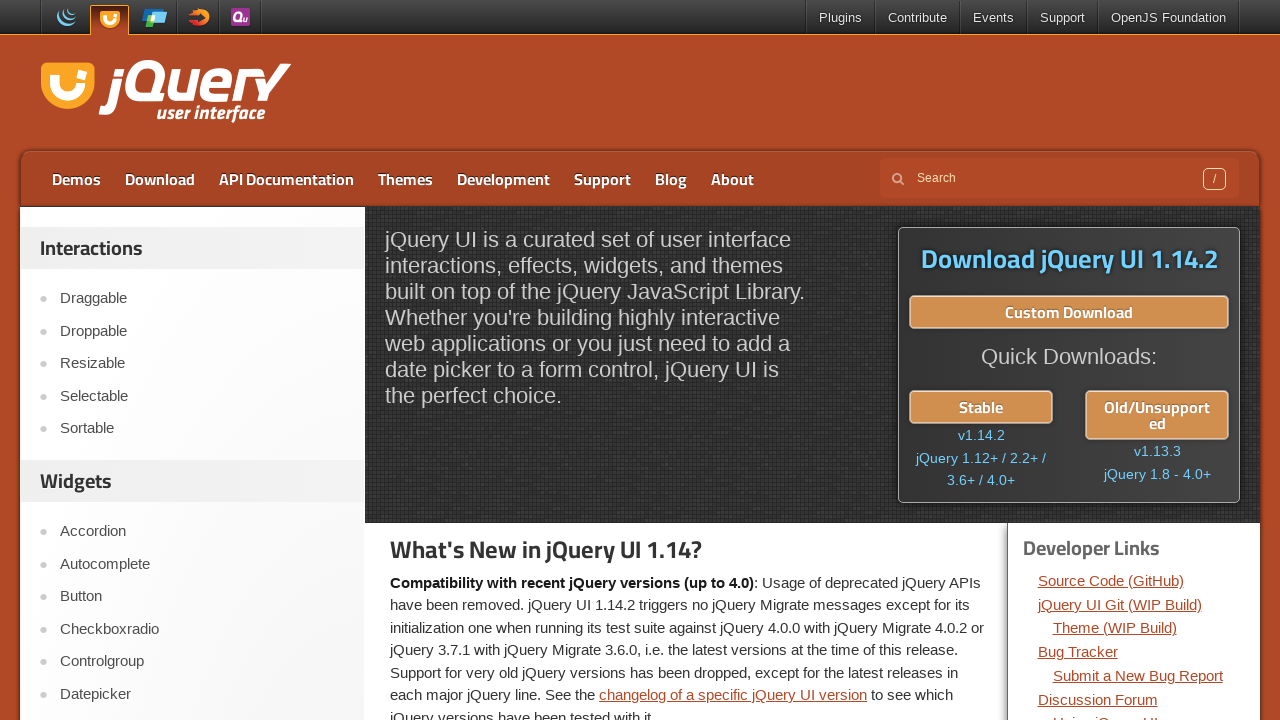

Navigated to jQuery UI website
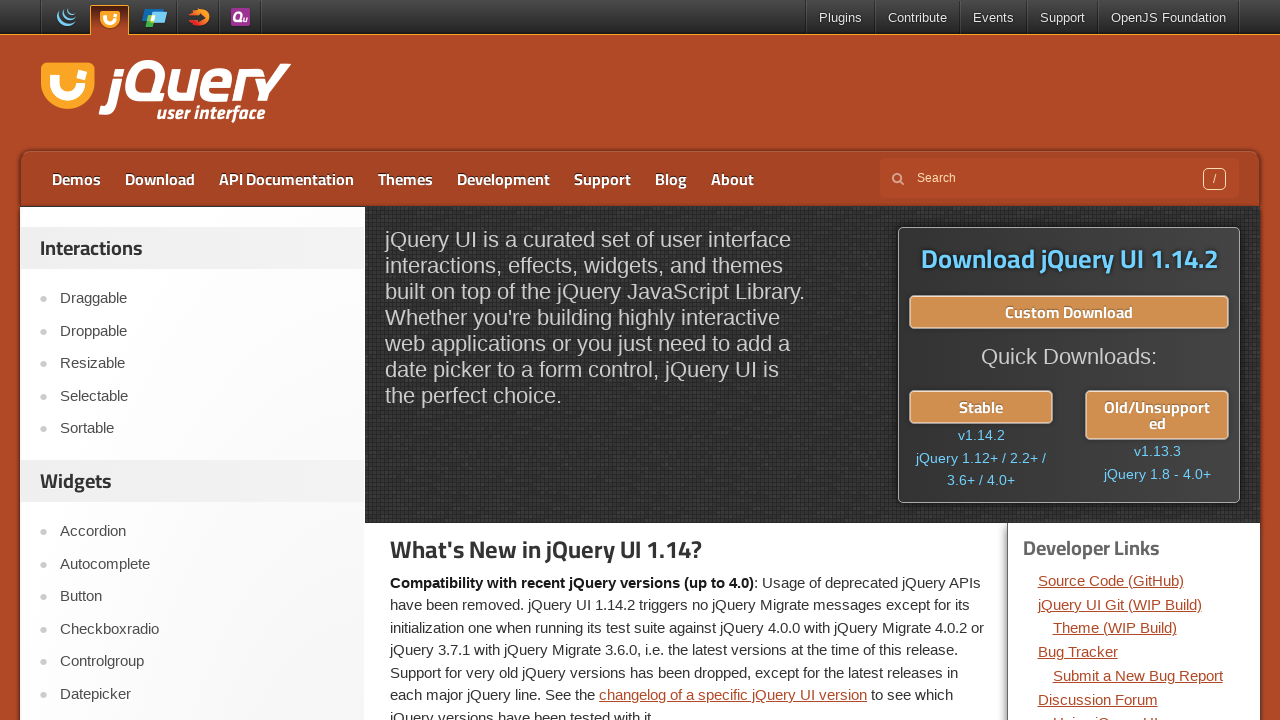

Located all top menu items
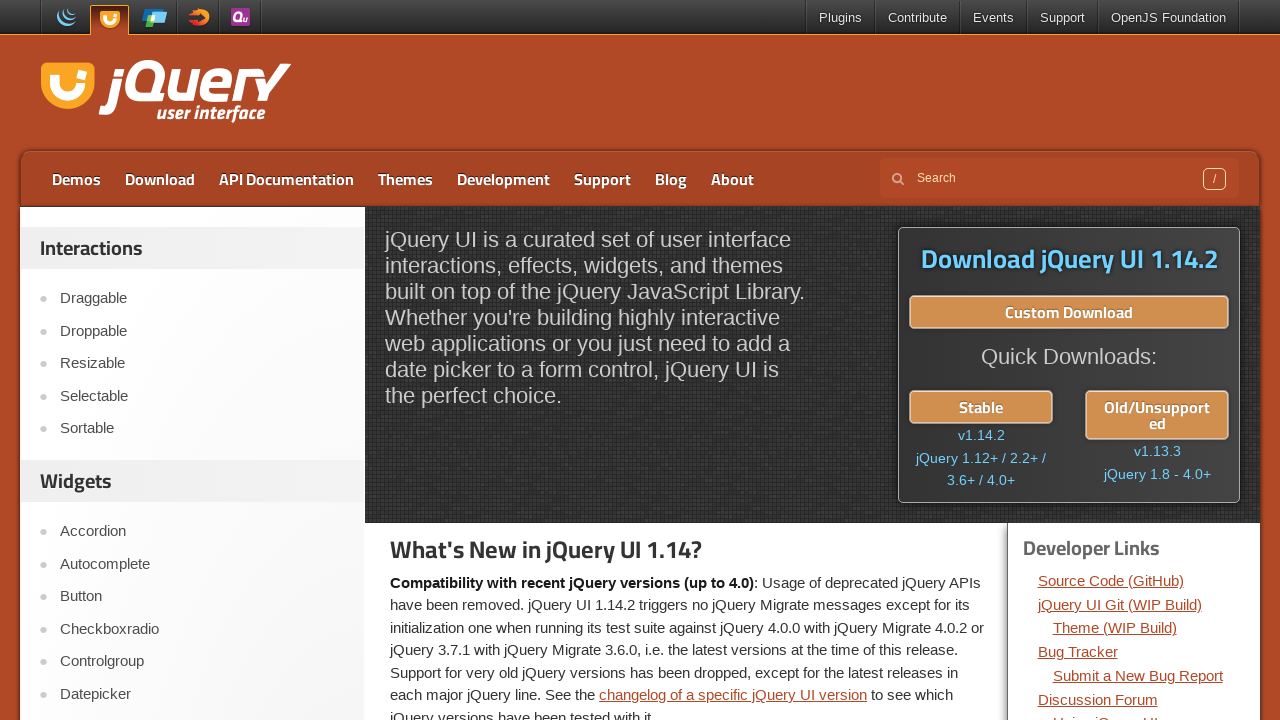

Clicked menu item 1 at (76, 179) on xpath=//ul[@id='menu-top']//li//a >> nth=0
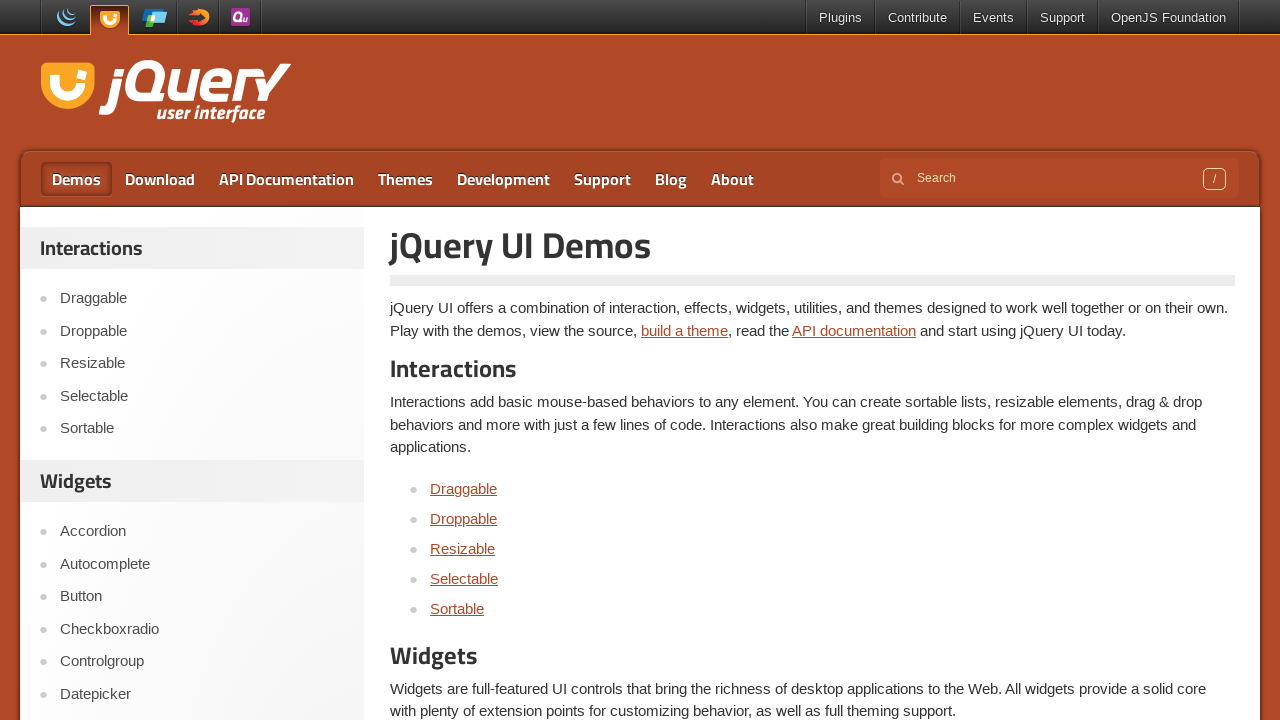

Page loaded after clicking menu item 1
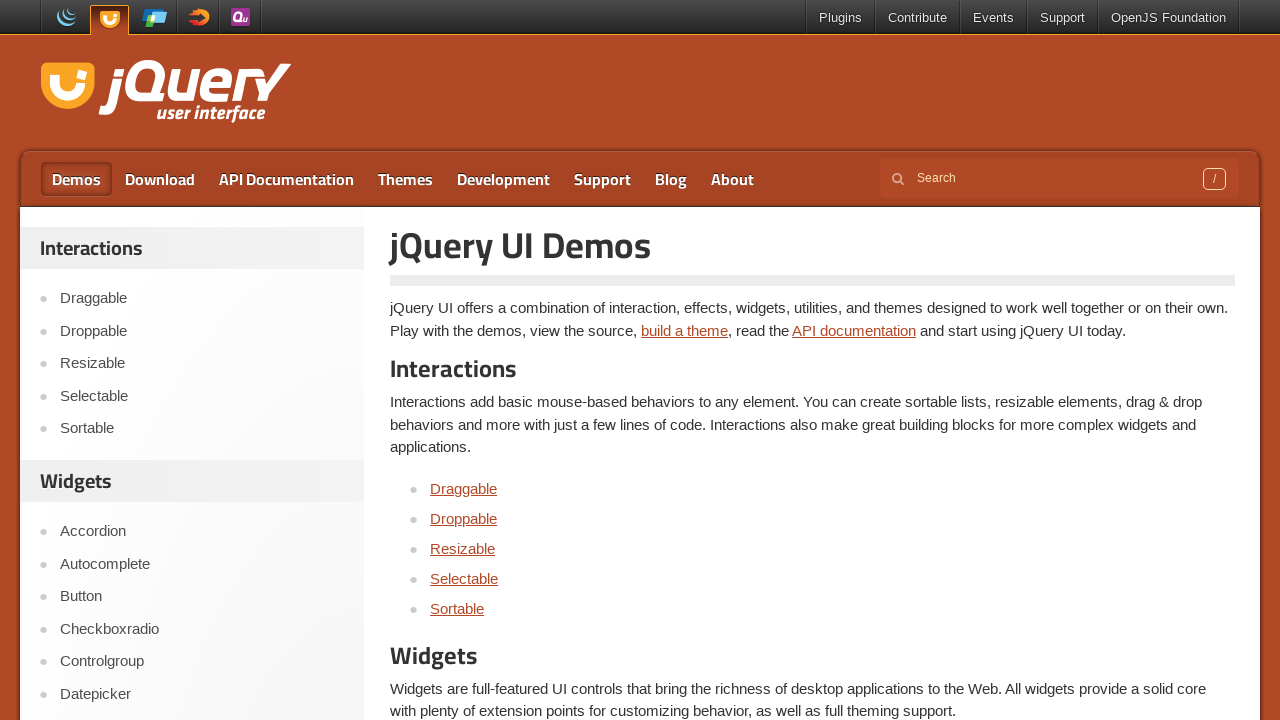

Clicked menu item 2 at (160, 179) on xpath=//ul[@id='menu-top']//li//a >> nth=1
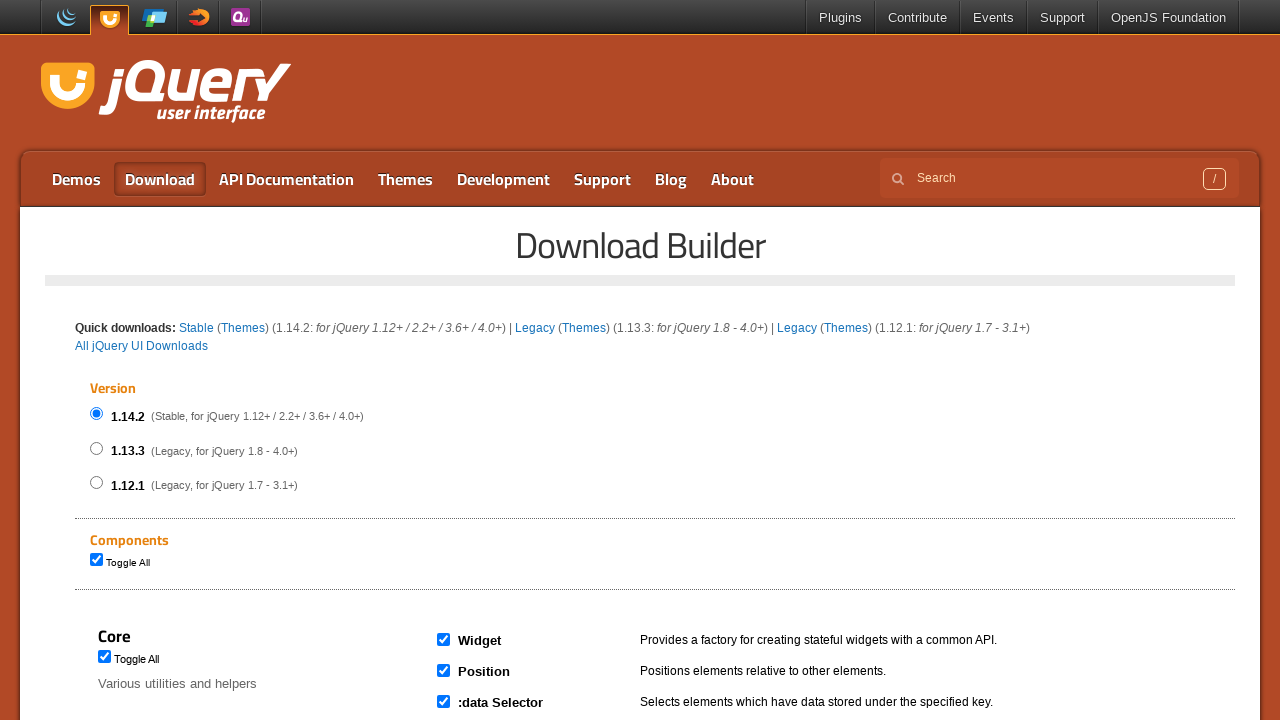

Page loaded after clicking menu item 2
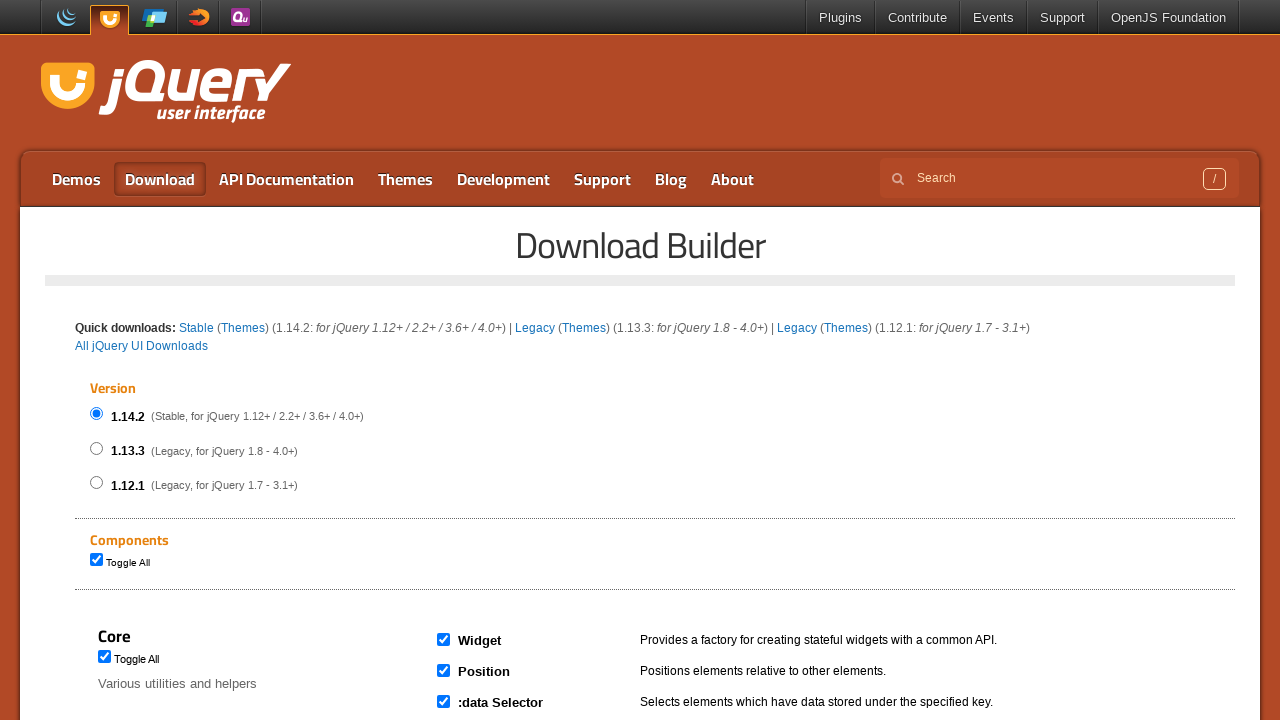

Clicked menu item 3 at (286, 179) on xpath=//ul[@id='menu-top']//li//a >> nth=2
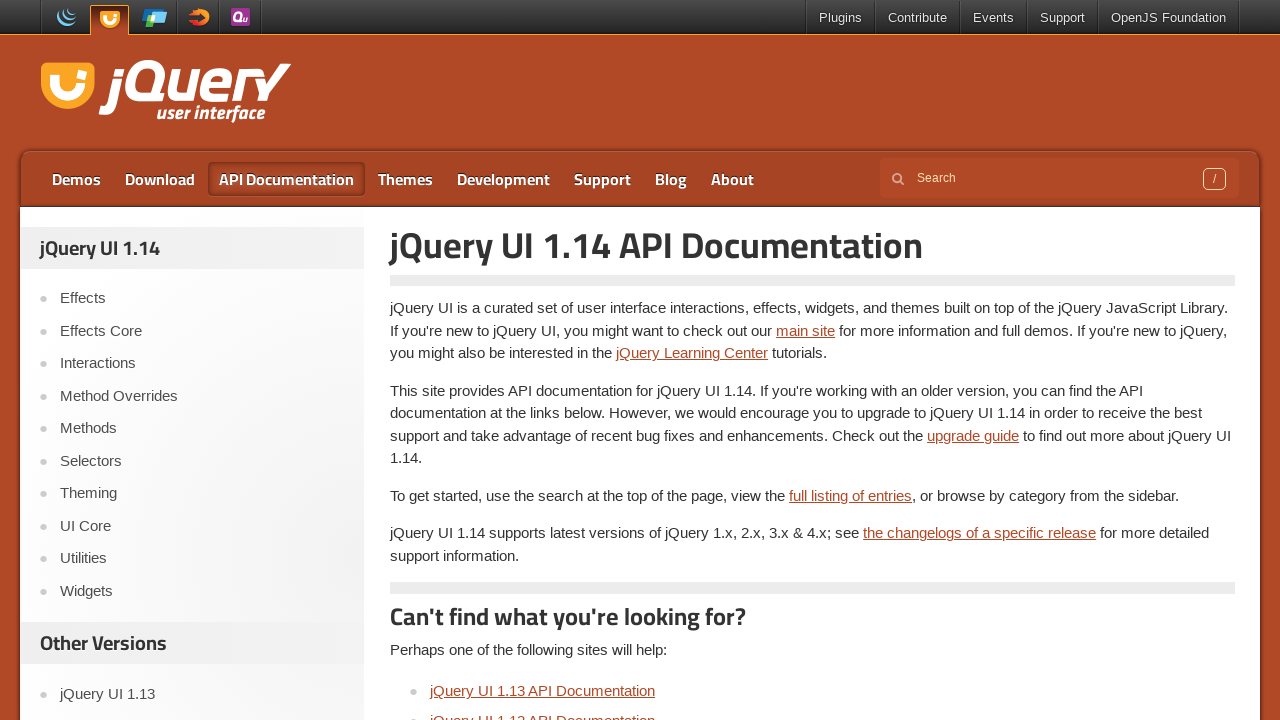

Page loaded after clicking menu item 3
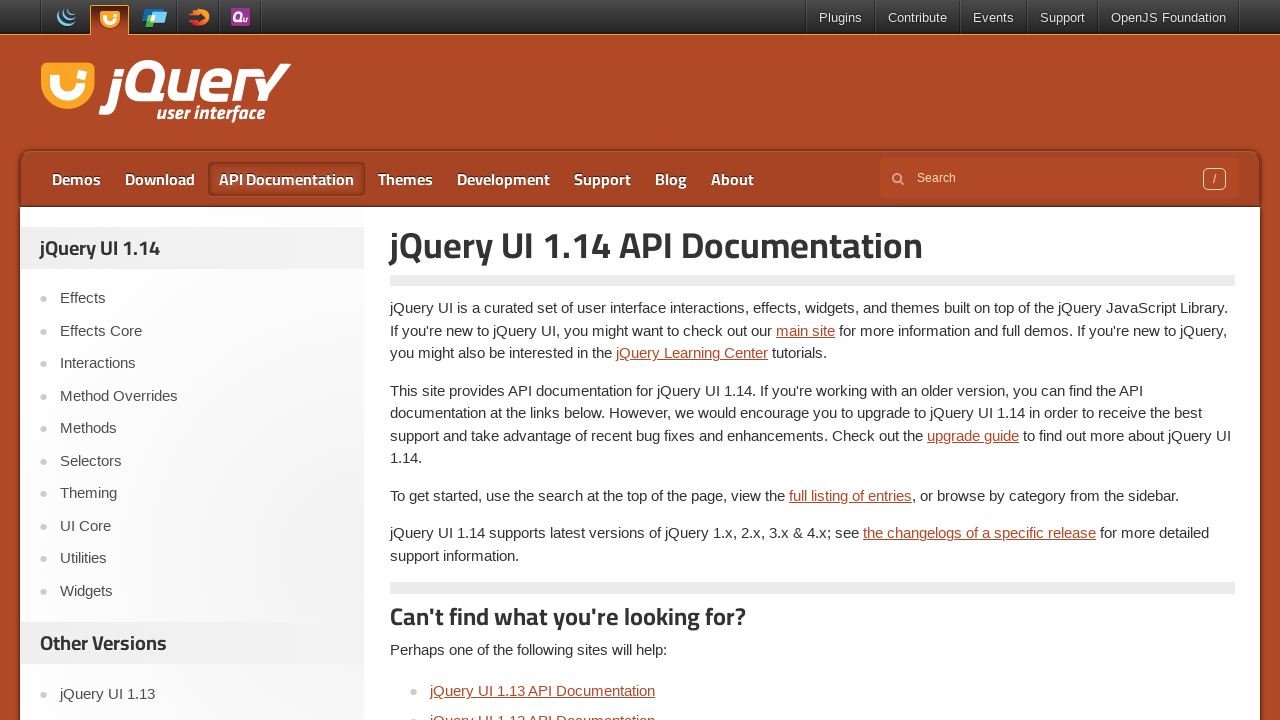

Clicked menu item 4 at (406, 179) on xpath=//ul[@id='menu-top']//li//a >> nth=3
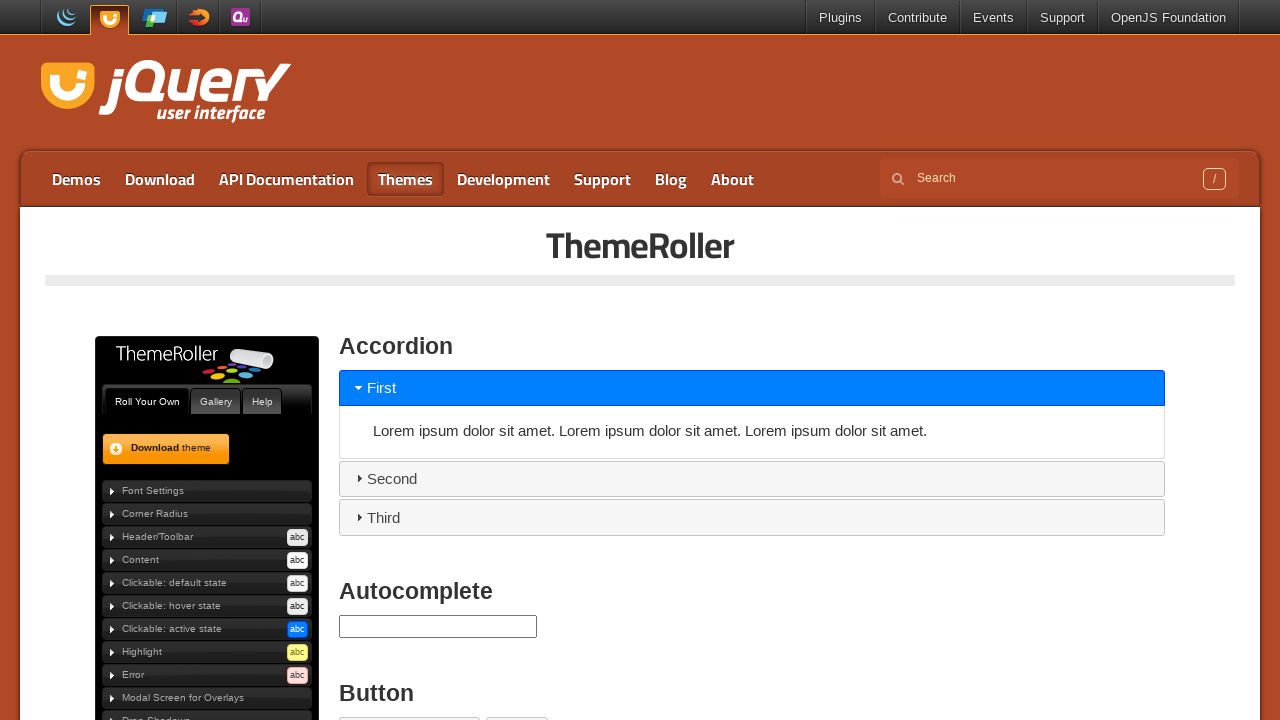

Page loaded after clicking menu item 4
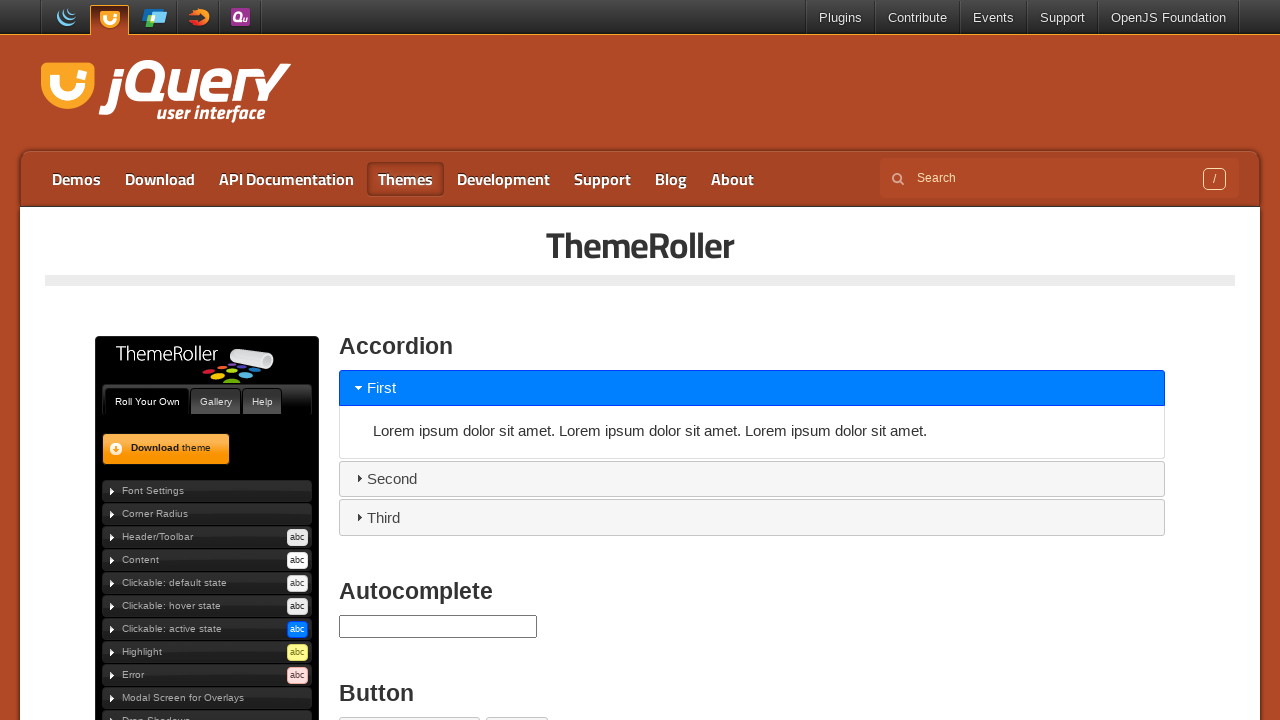

Clicked menu item 5 at (504, 179) on xpath=//ul[@id='menu-top']//li//a >> nth=4
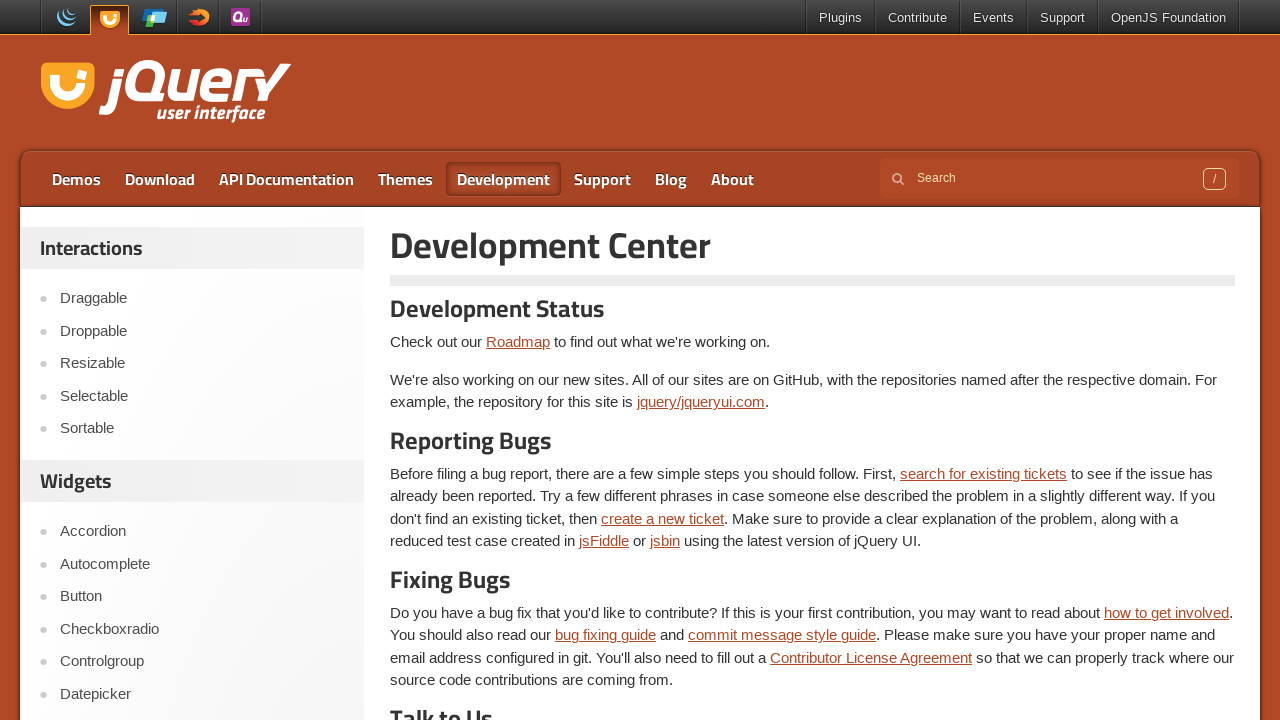

Page loaded after clicking menu item 5
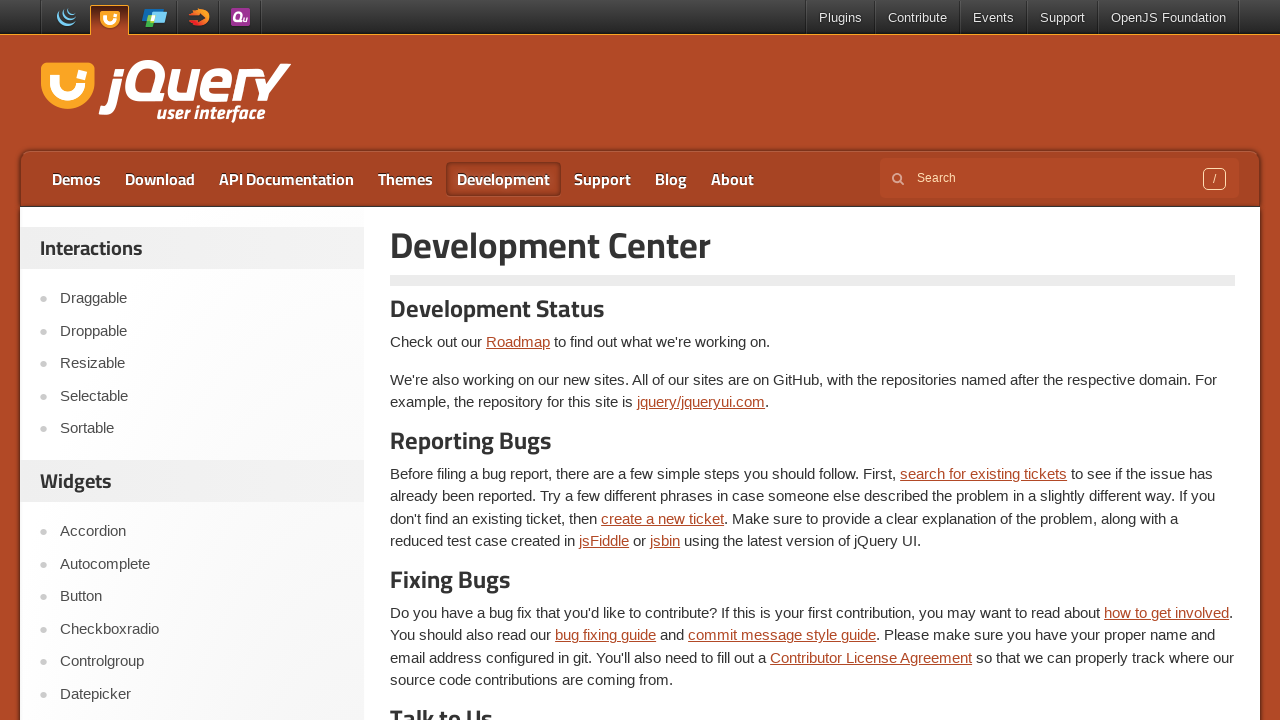

Clicked menu item 6 at (602, 179) on xpath=//ul[@id='menu-top']//li//a >> nth=5
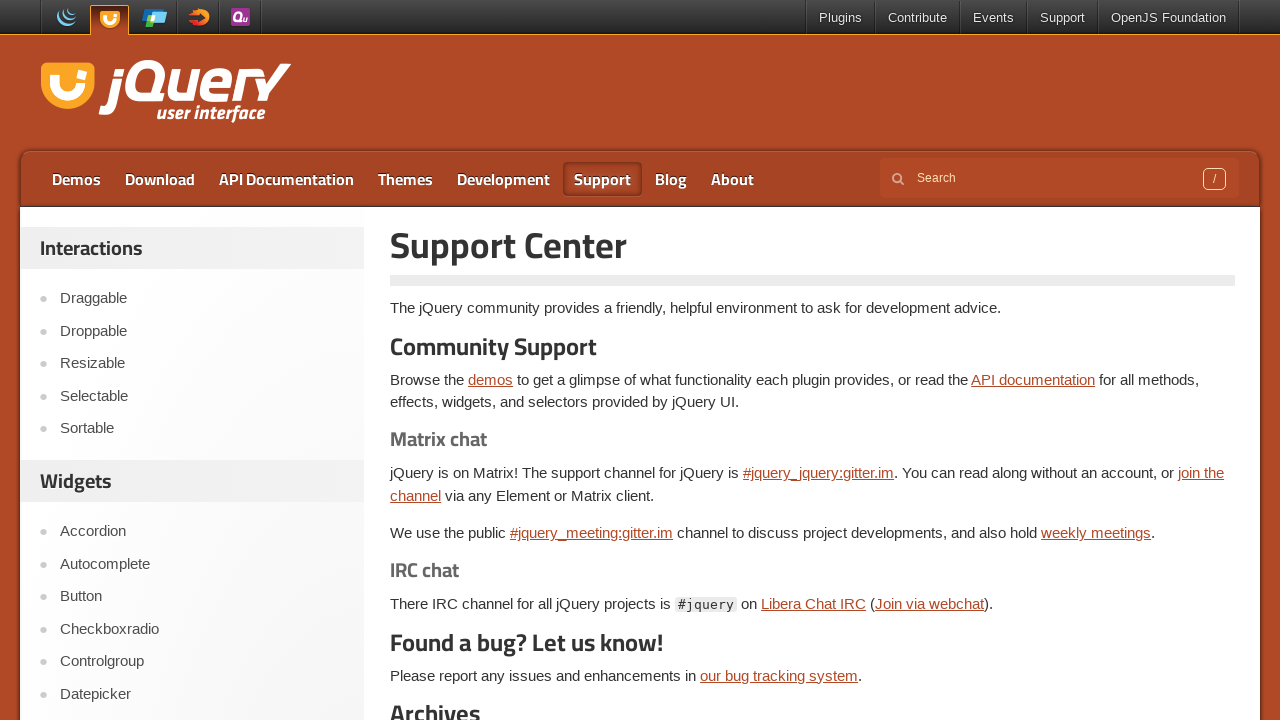

Page loaded after clicking menu item 6
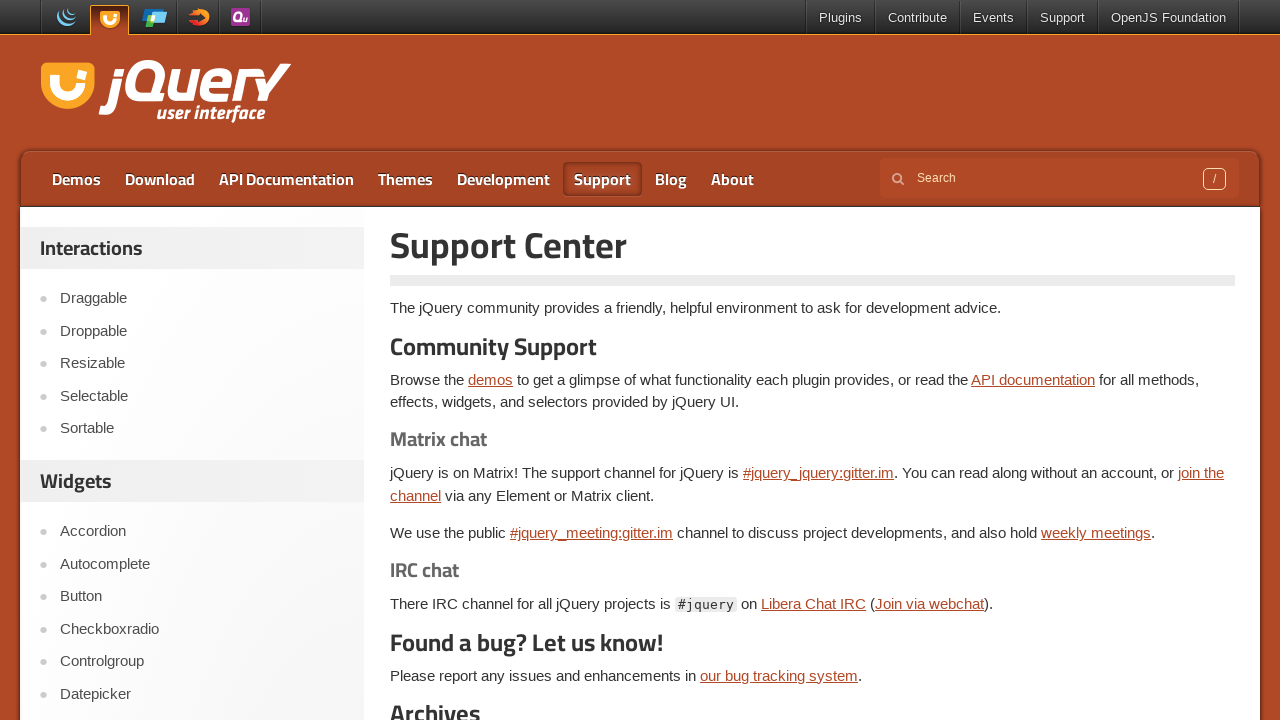

Clicked menu item 7 at (671, 179) on xpath=//ul[@id='menu-top']//li//a >> nth=6
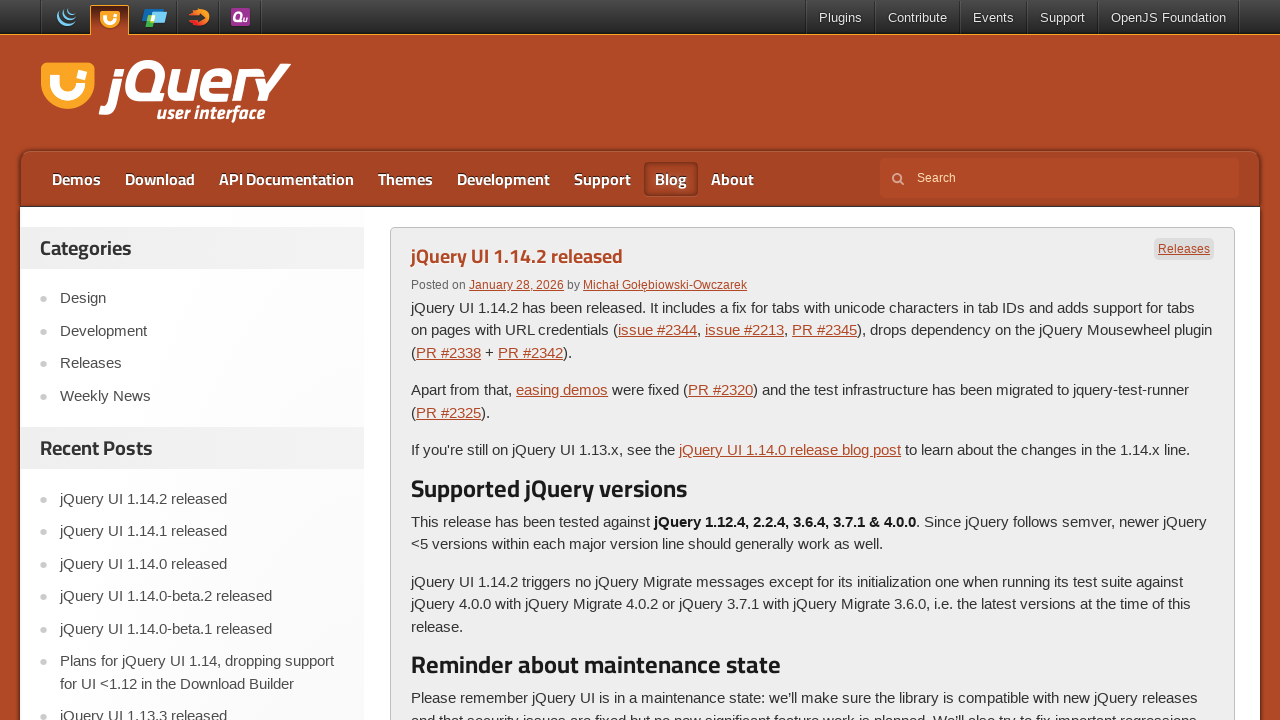

Page loaded after clicking menu item 7
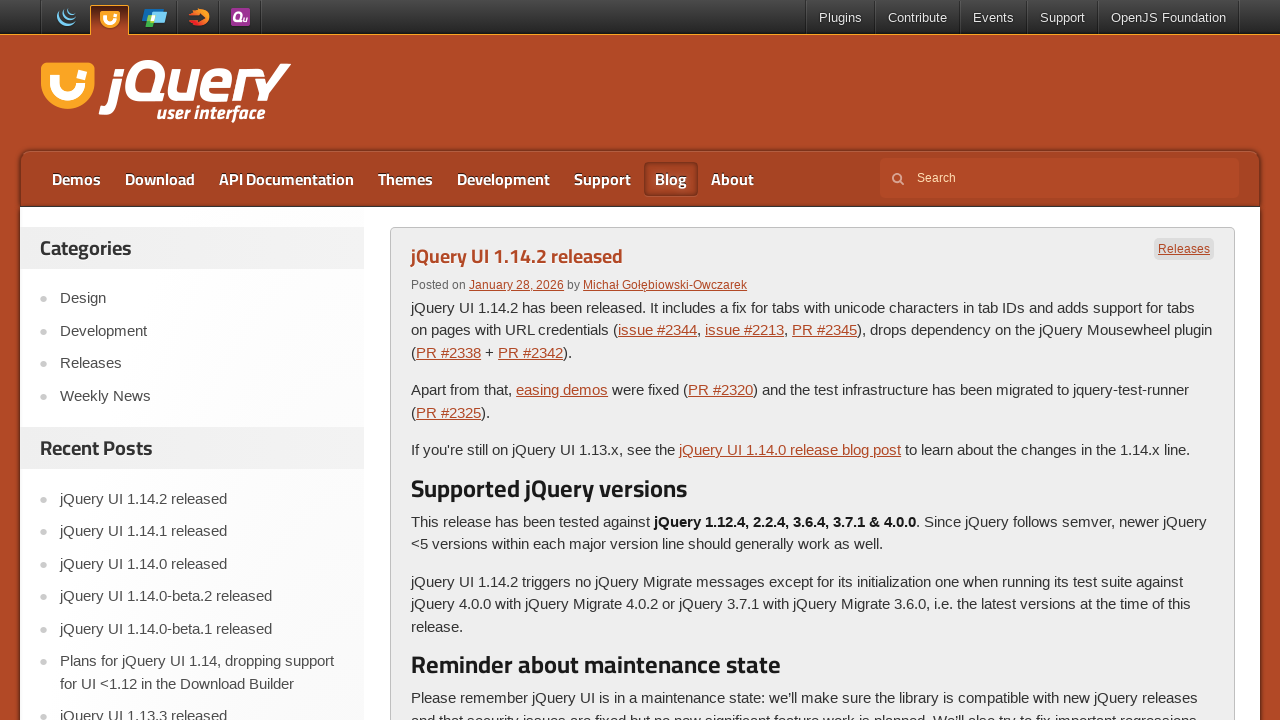

Clicked menu item 8 at (732, 179) on xpath=//ul[@id='menu-top']//li//a >> nth=7
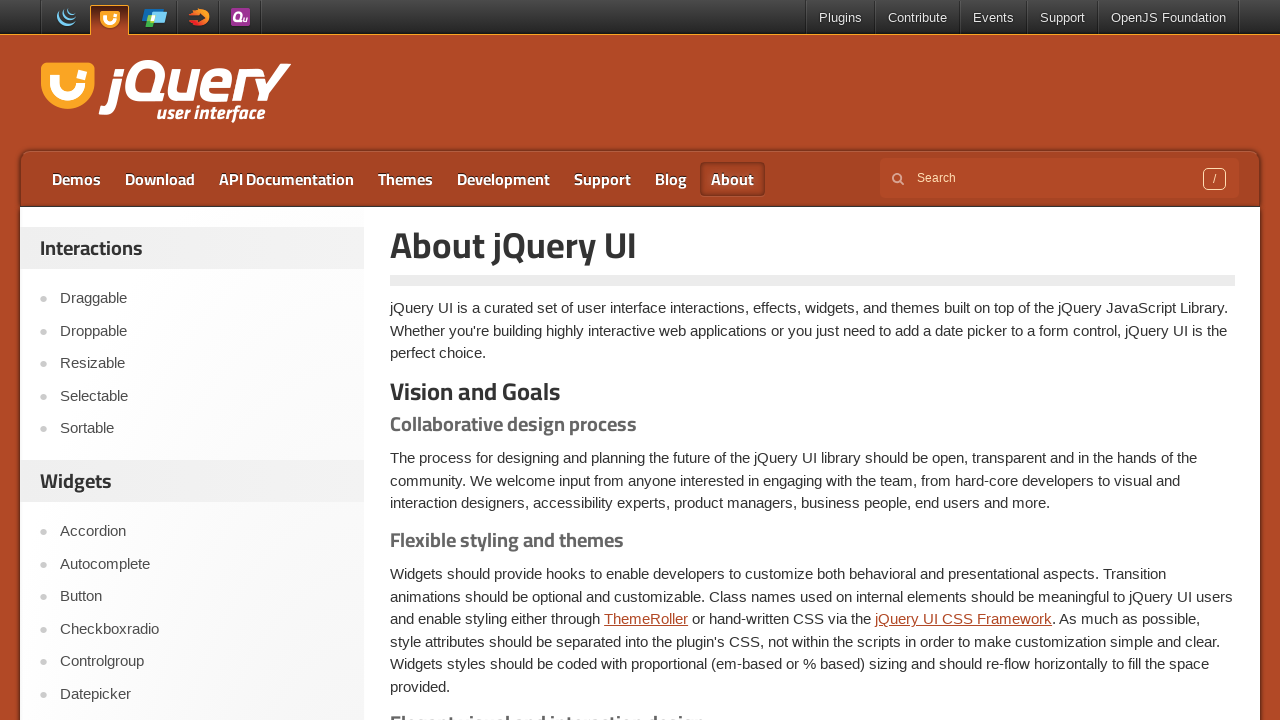

Page loaded after clicking menu item 8
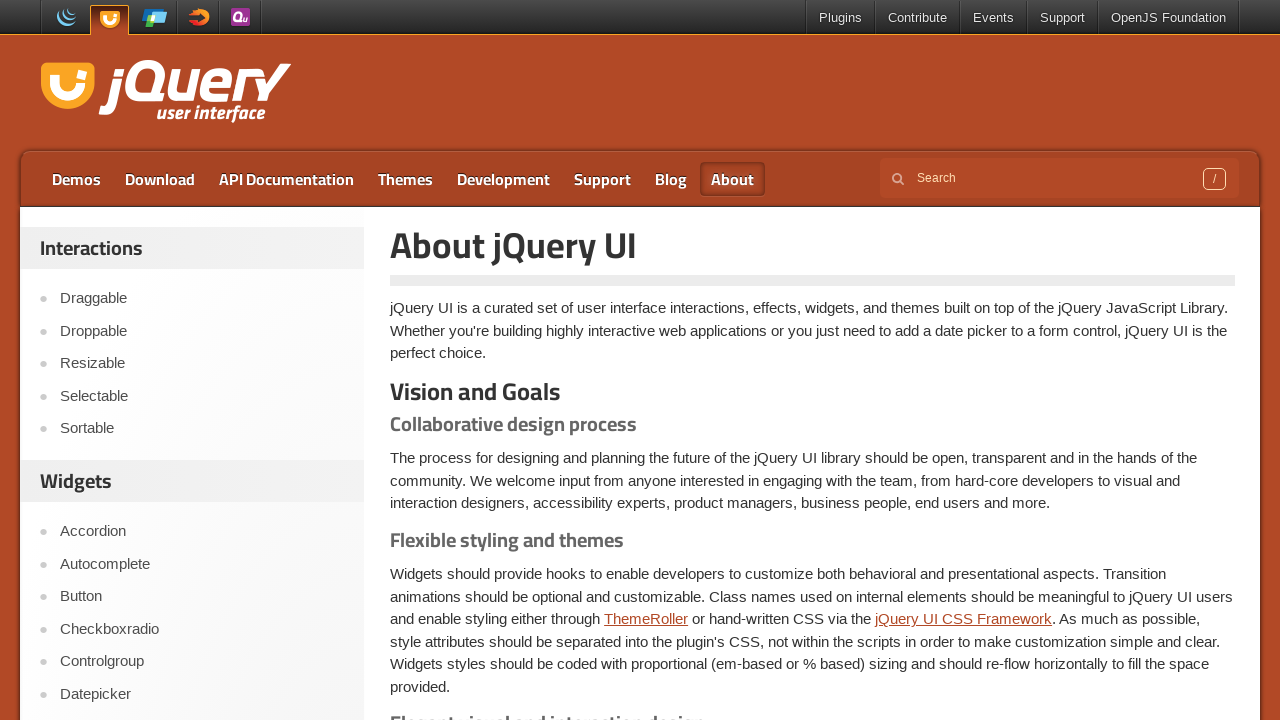

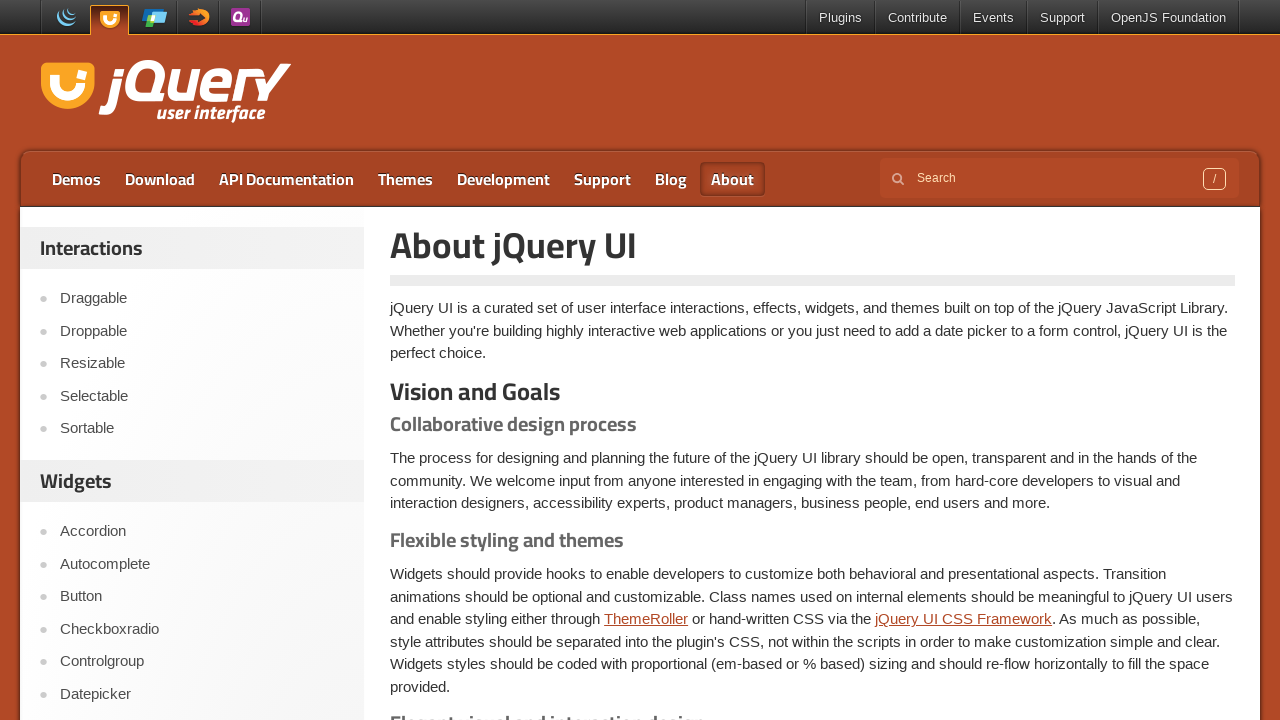